Tests scrolling functionality on a page, including scrolling the main window and within a fixed table element, then verifies table elements are accessible

Starting URL: https://rahulshettyacademy.com/AutomationPractice/

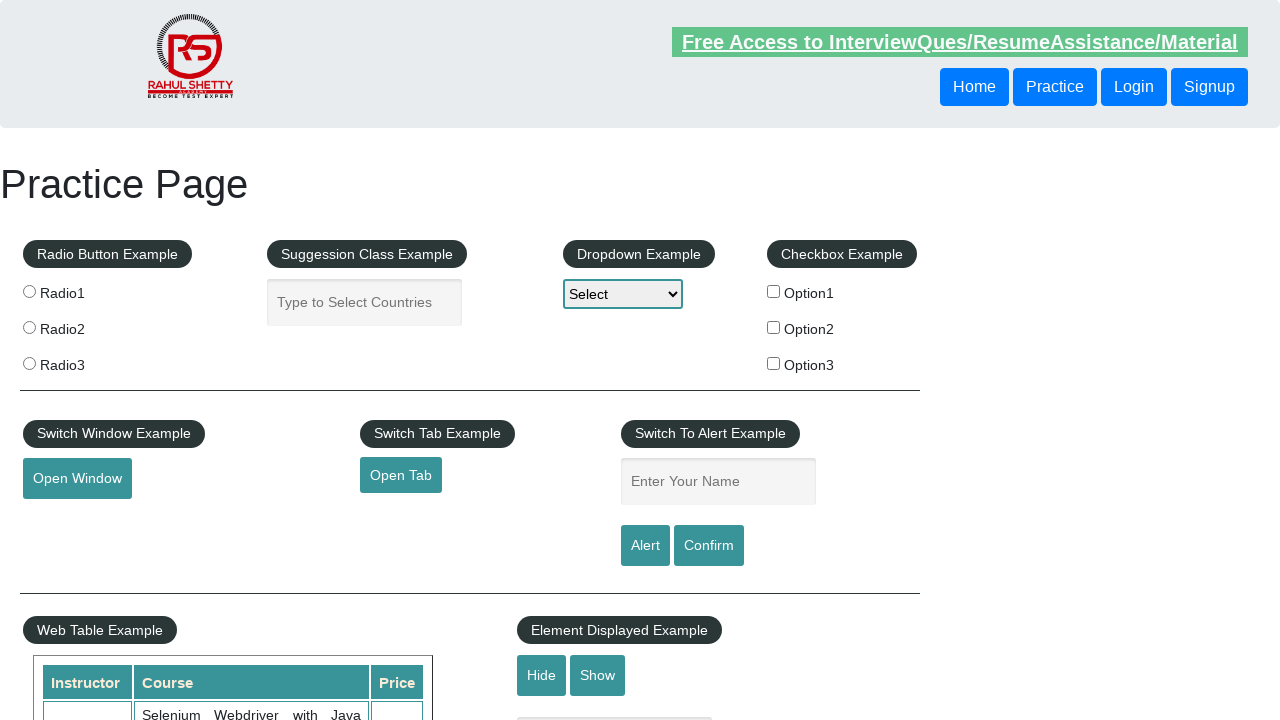

Scrolled main window down by 600 pixels
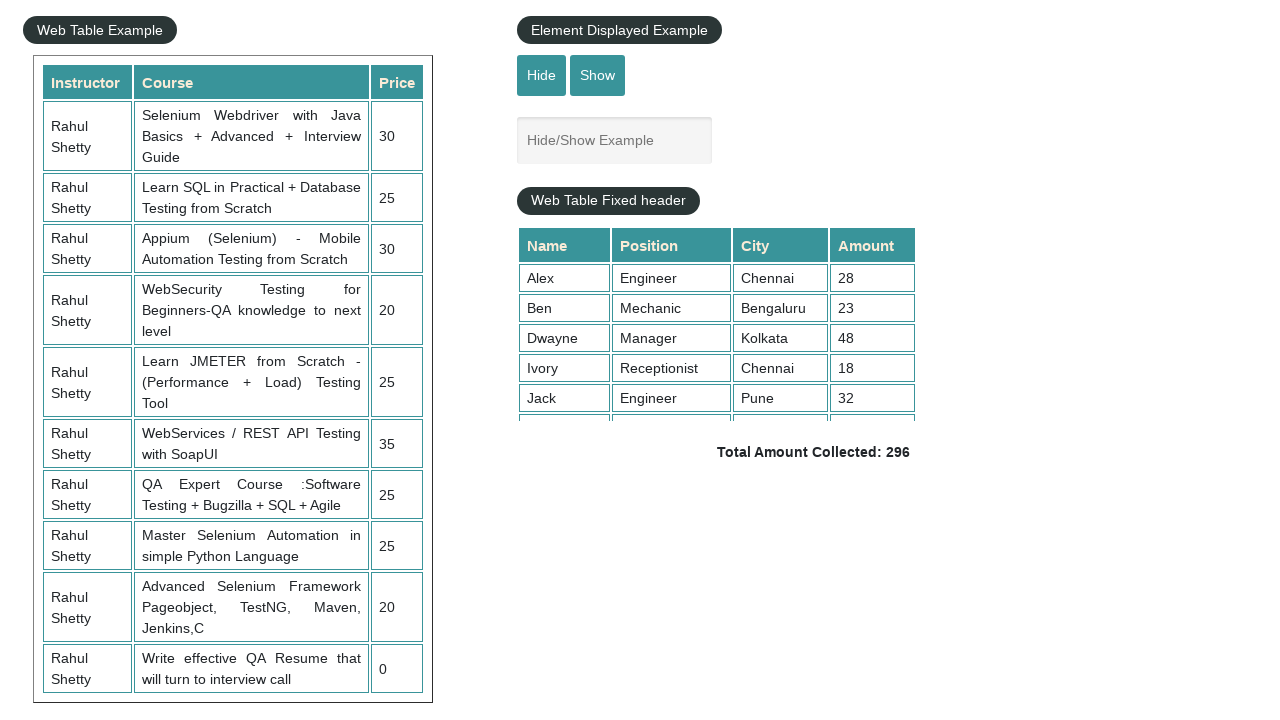

Waited 1000ms for table to be in view
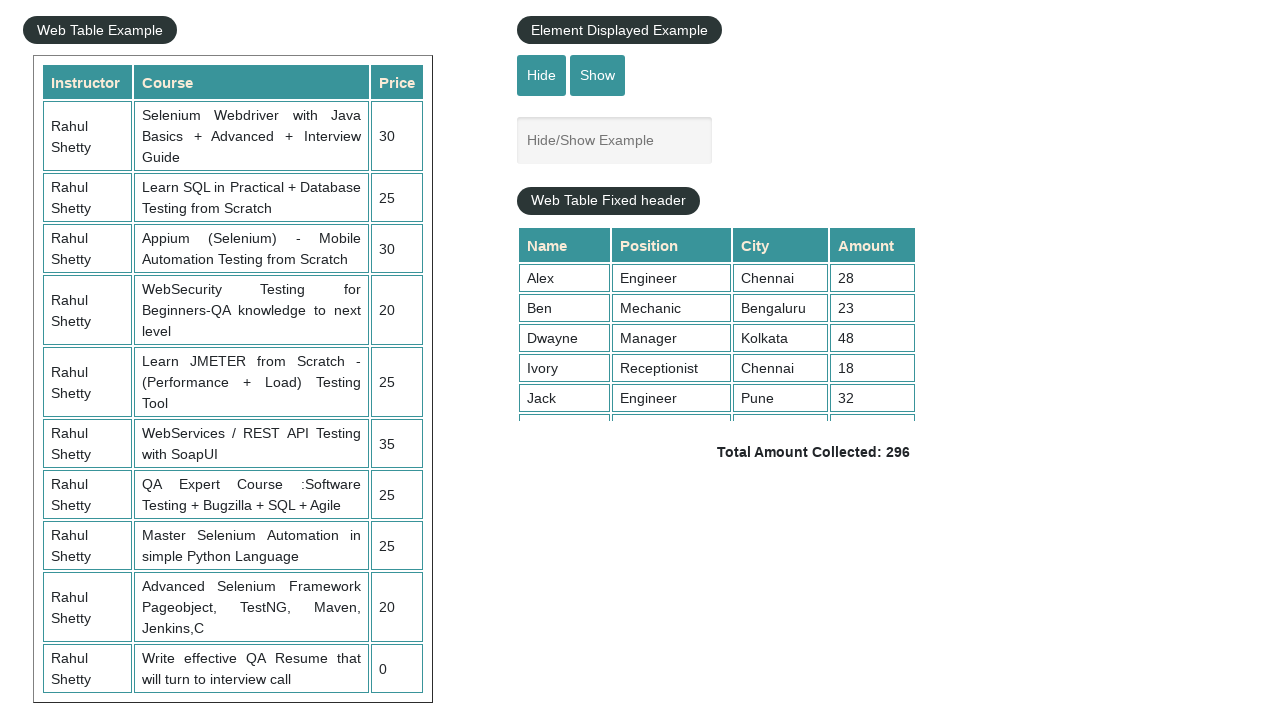

Scrolled within fixed table element by 500 pixels
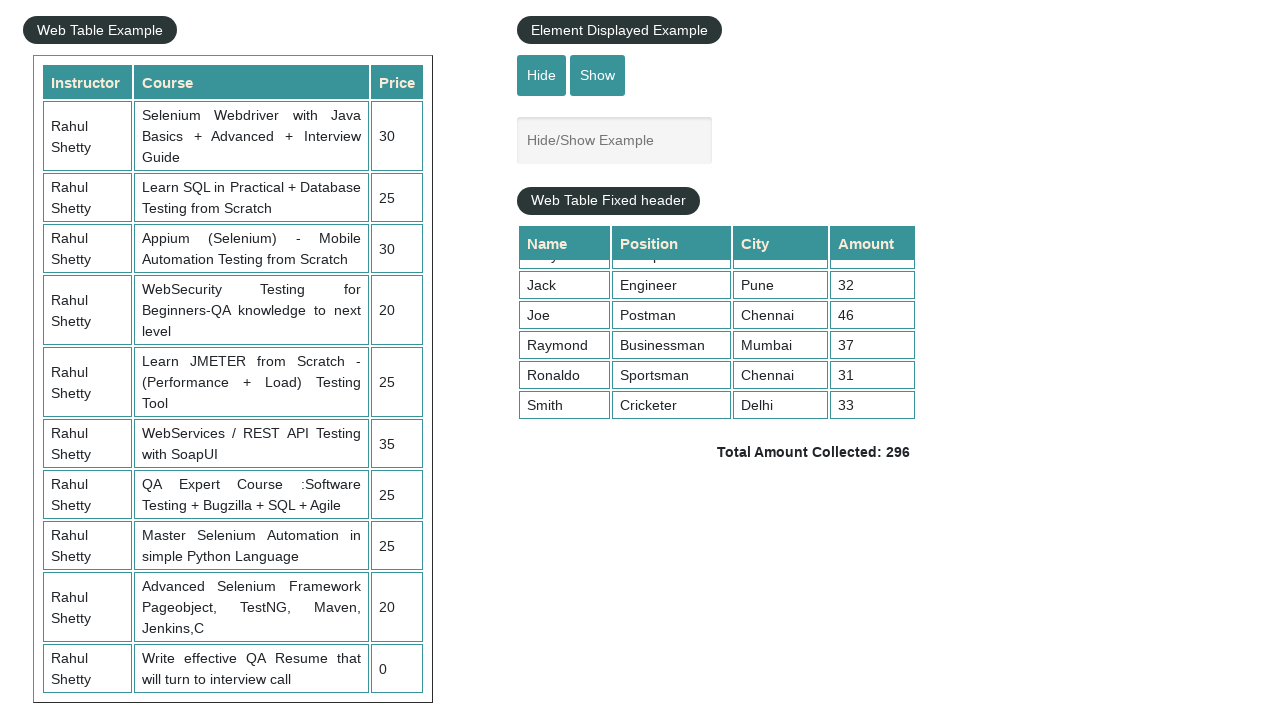

Verified table cells are present and accessible
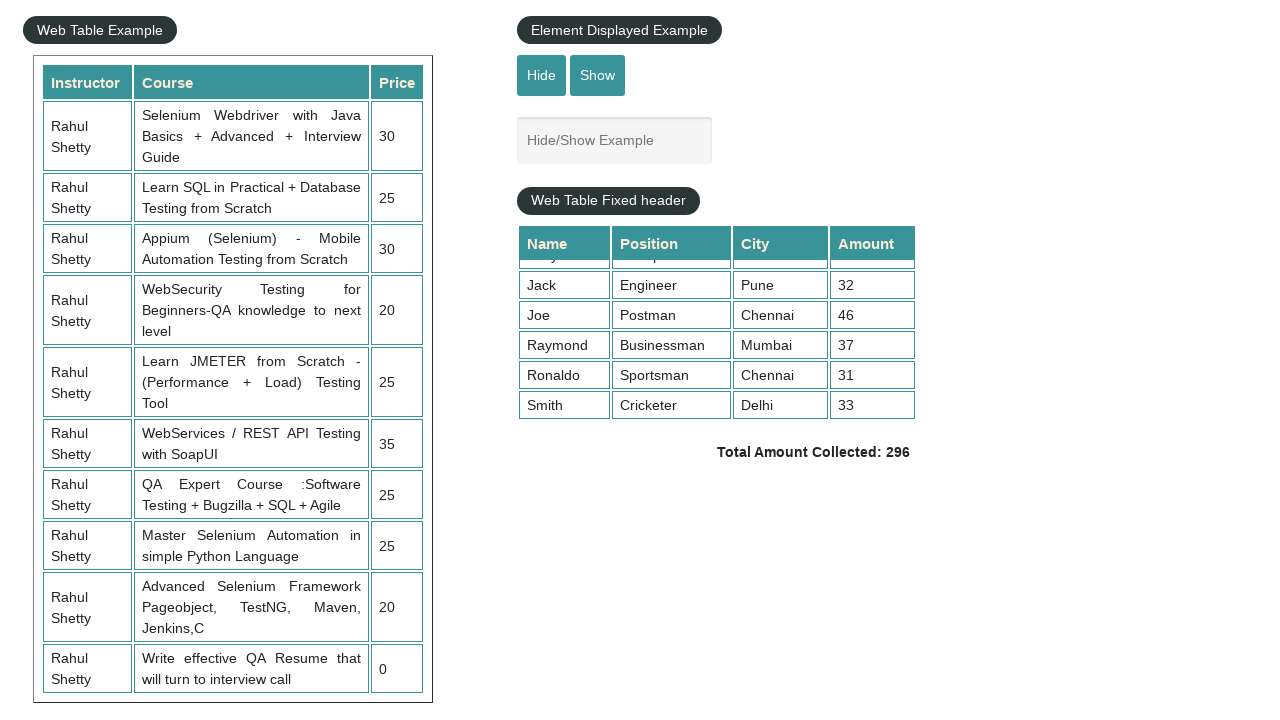

Verified total amount element is present
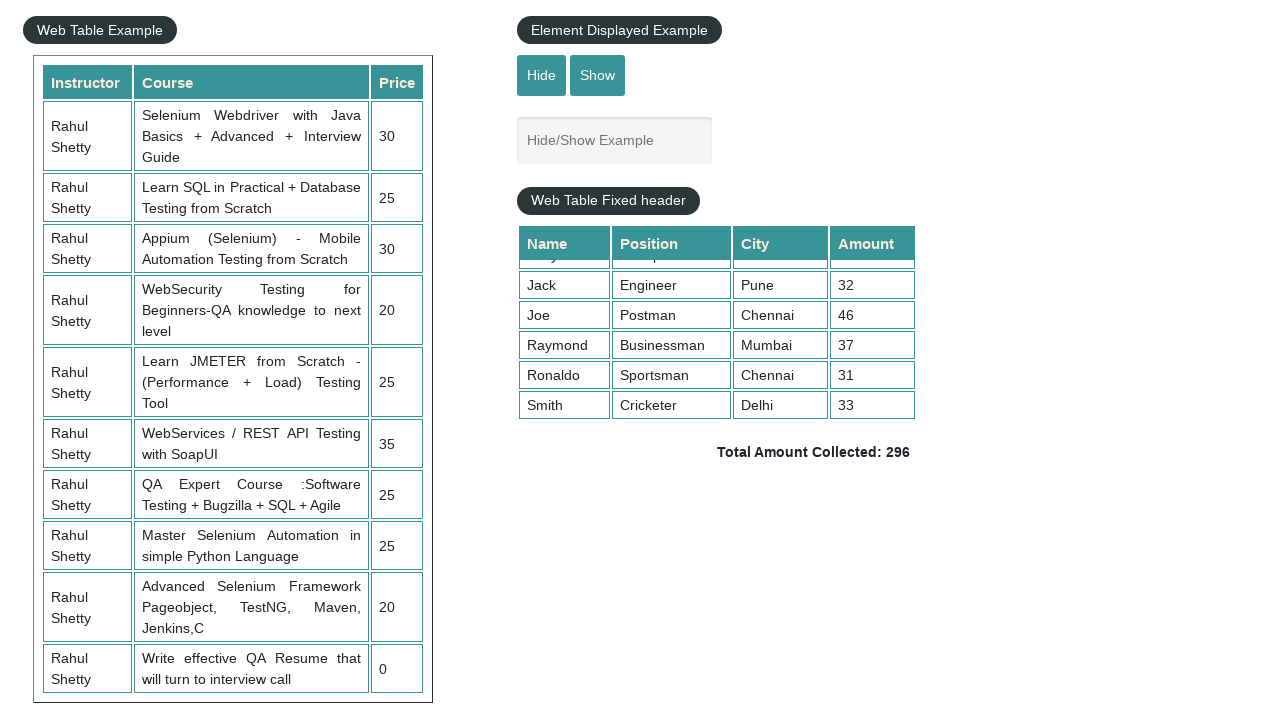

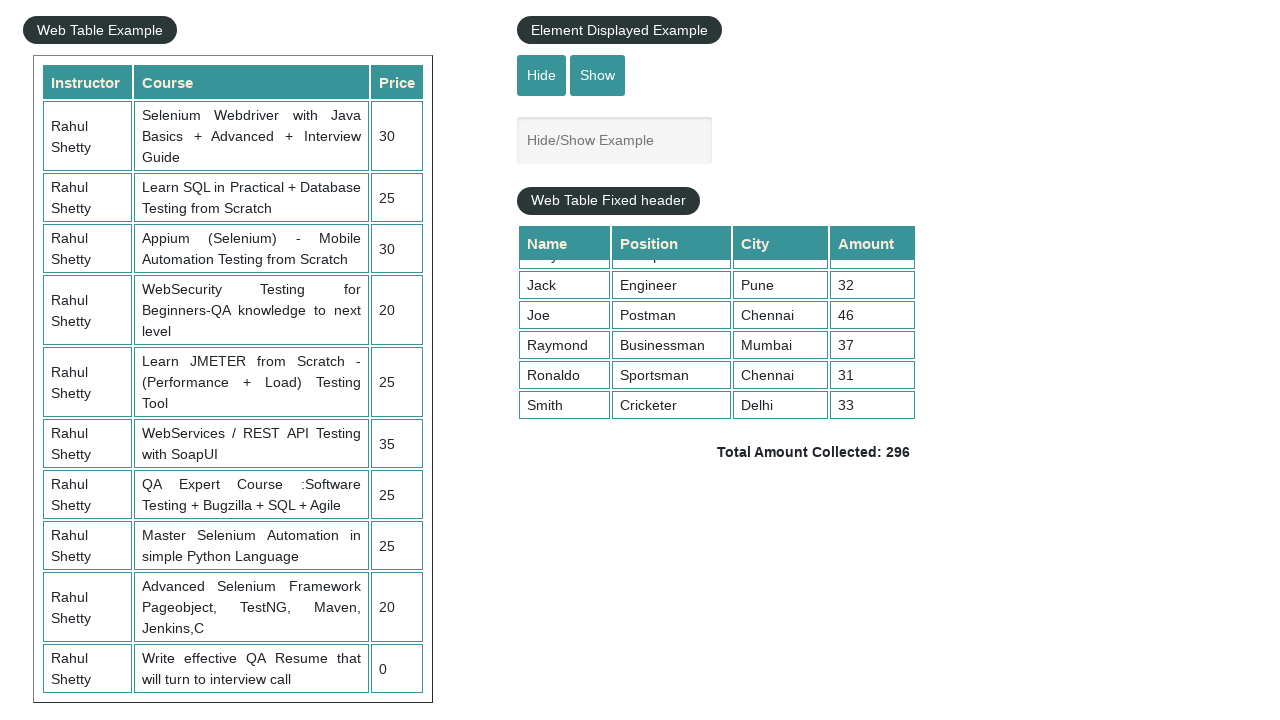